Tests locating an element by tag name on a practice form page and retrieves the h5 header text.

Starting URL: https://demoqa.com/automation-practice-form

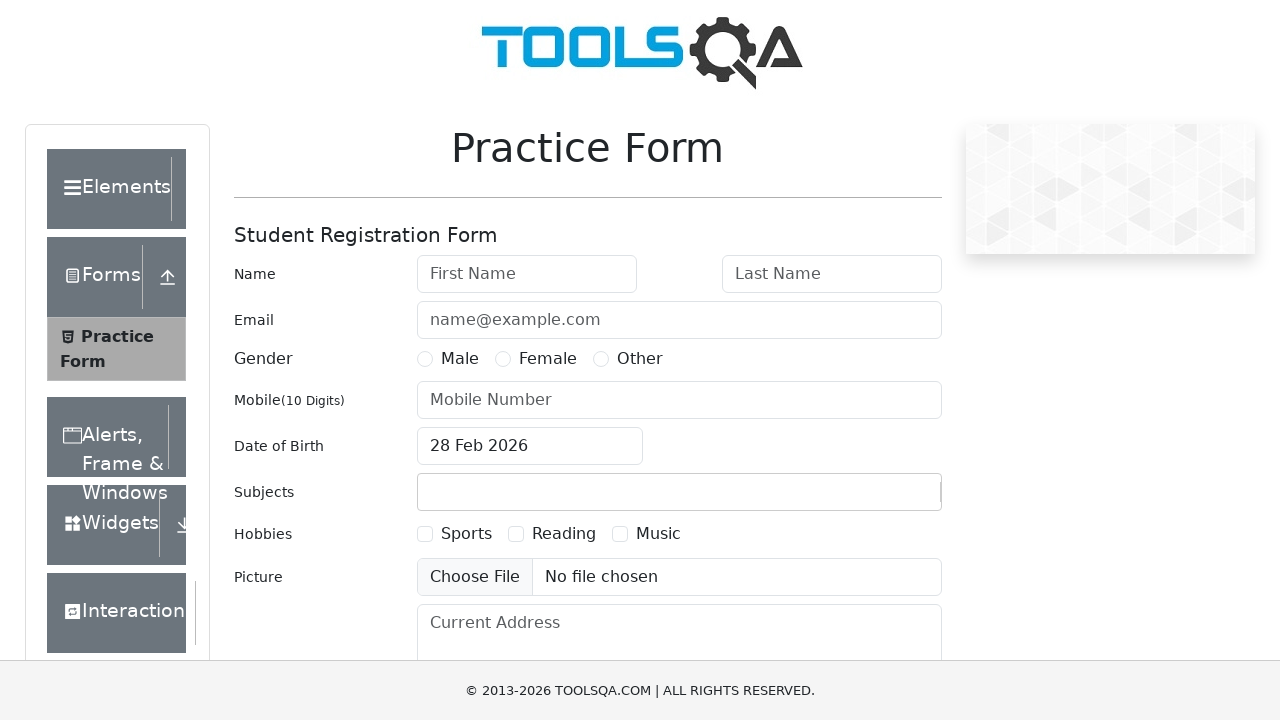

Located h5 element by tag name
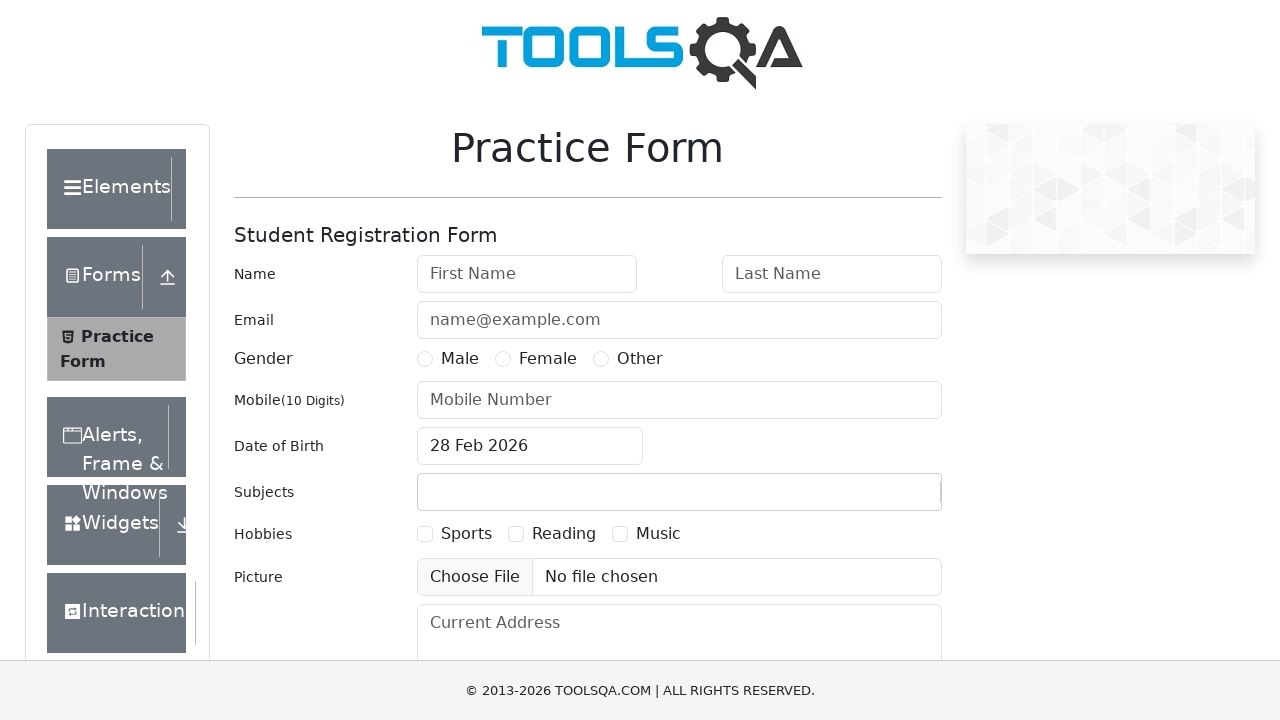

Waited for h5 element to be ready
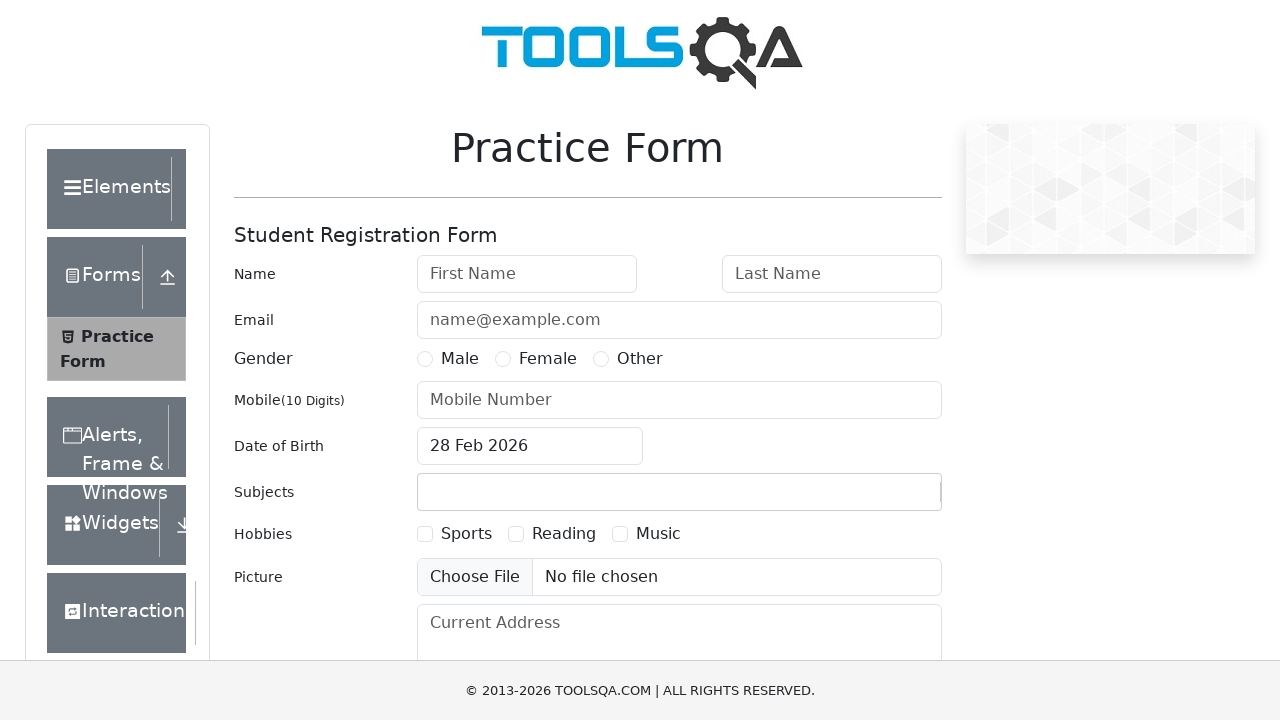

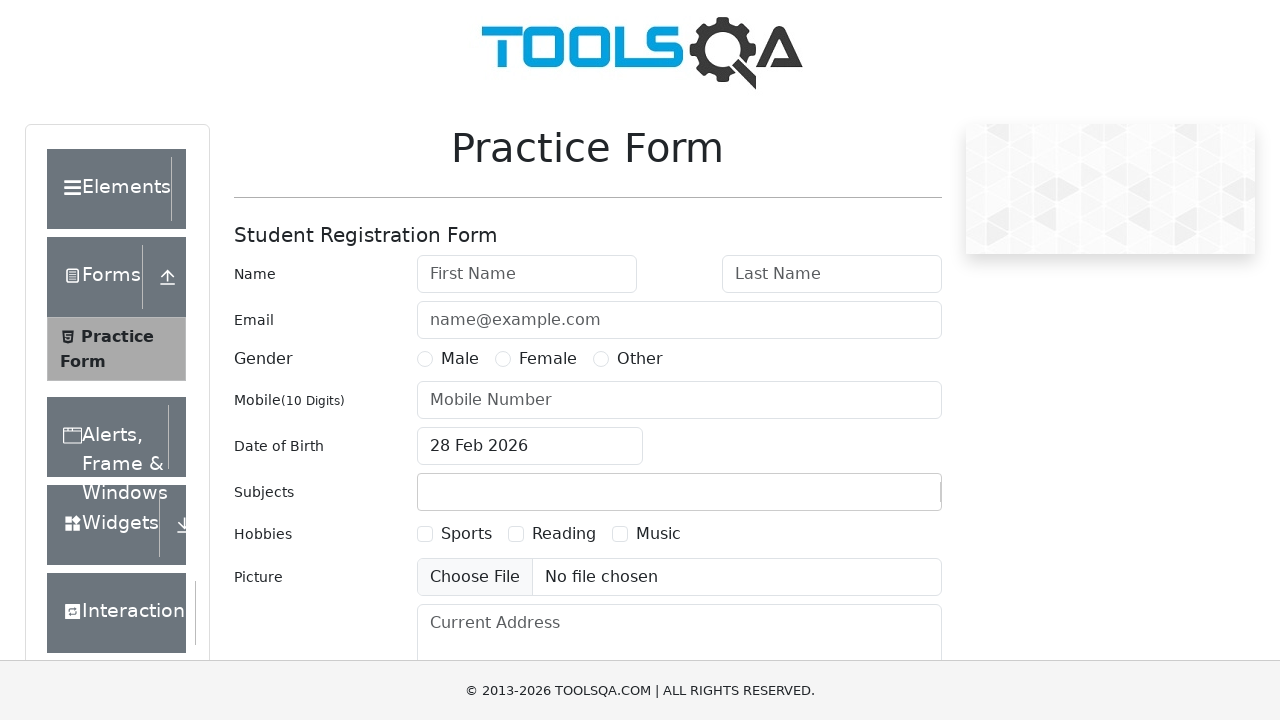